Opens a browser context and navigates to a login practice page to verify the page loads successfully

Starting URL: https://rahulshettyacademy.com/loginpagePractise

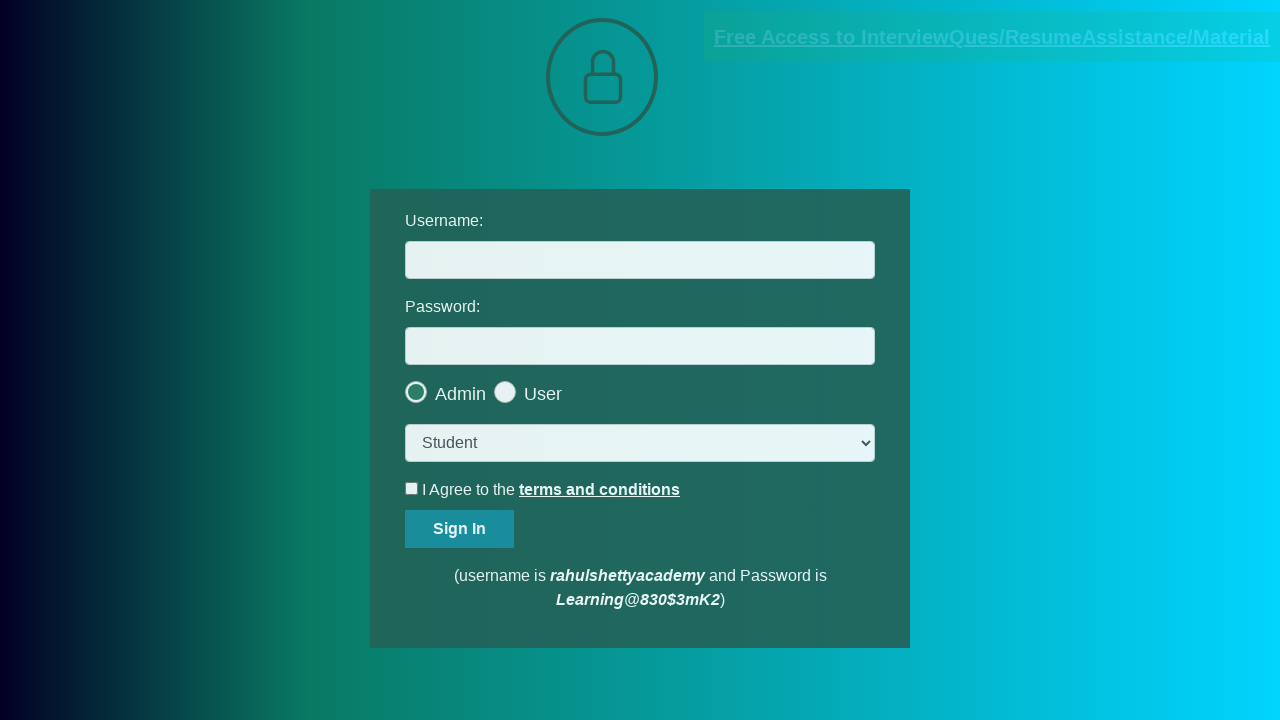

Waited for page DOM content to load
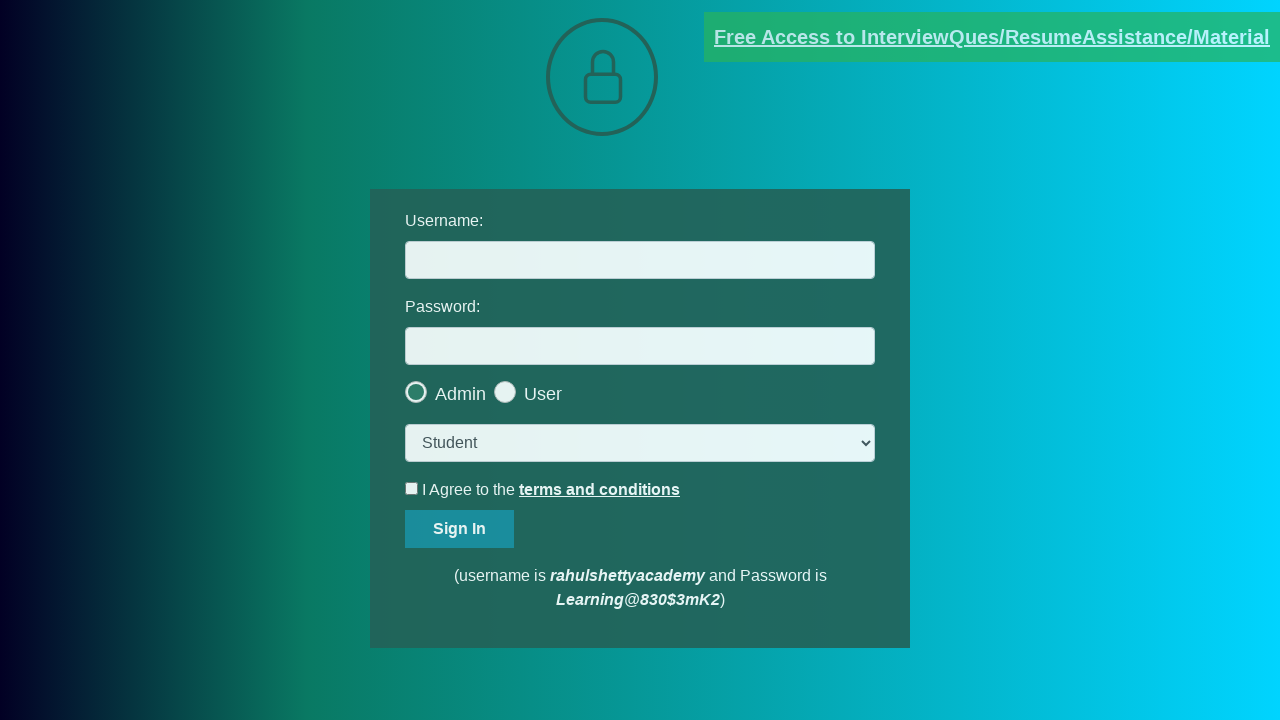

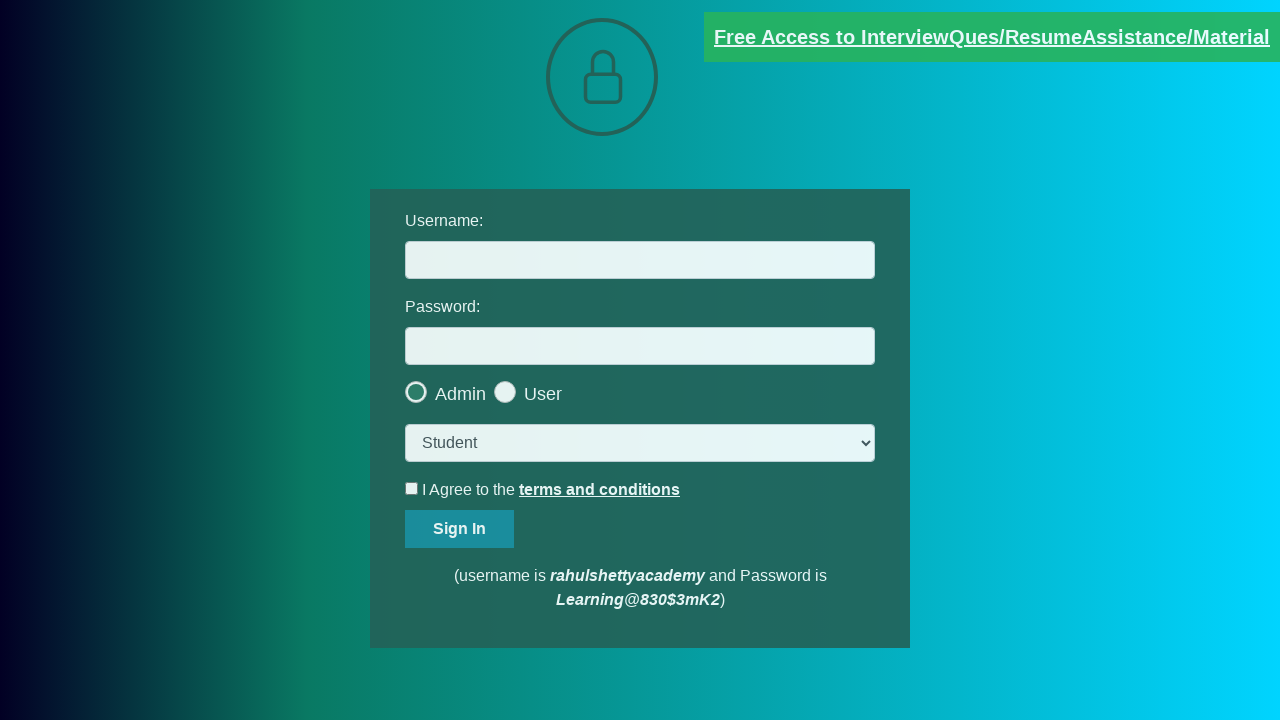